Tests registration form validation by attempting to register with only an email address and verifying that a password error message appears

Starting URL: http://practice.automationtesting.in/

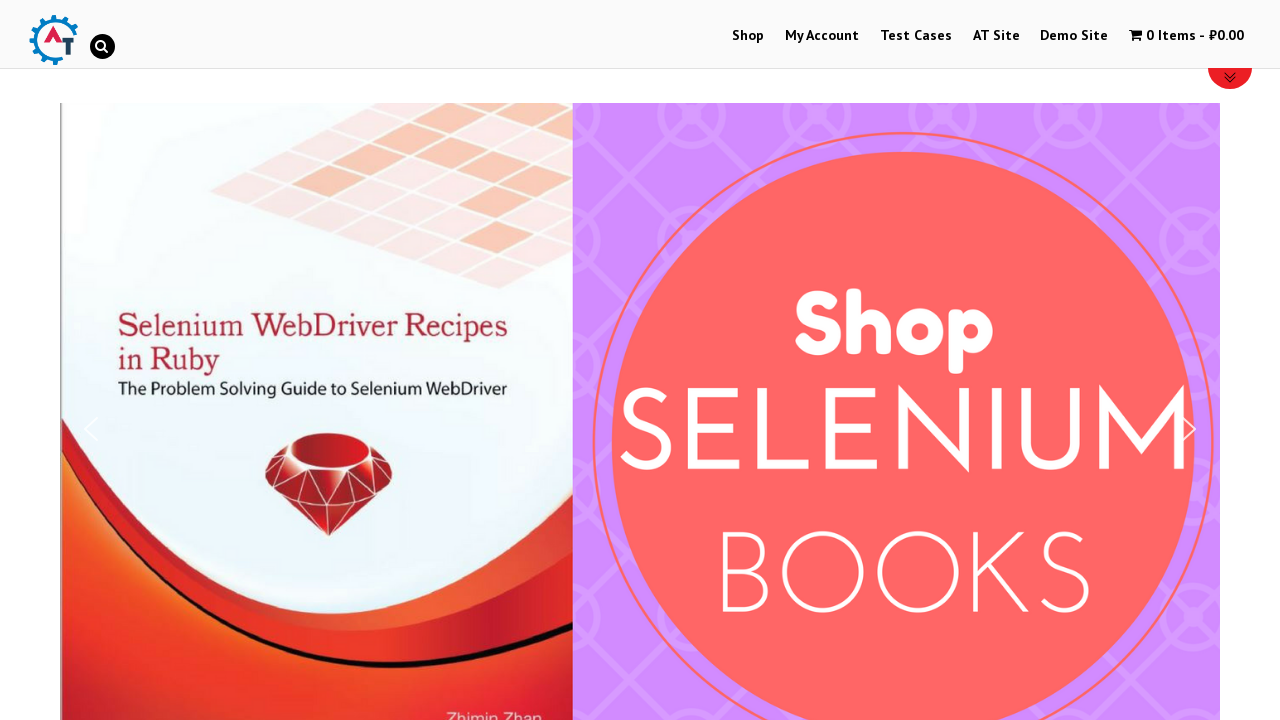

Clicked on My Account link to navigate to registration page at (822, 36) on text='My Account'
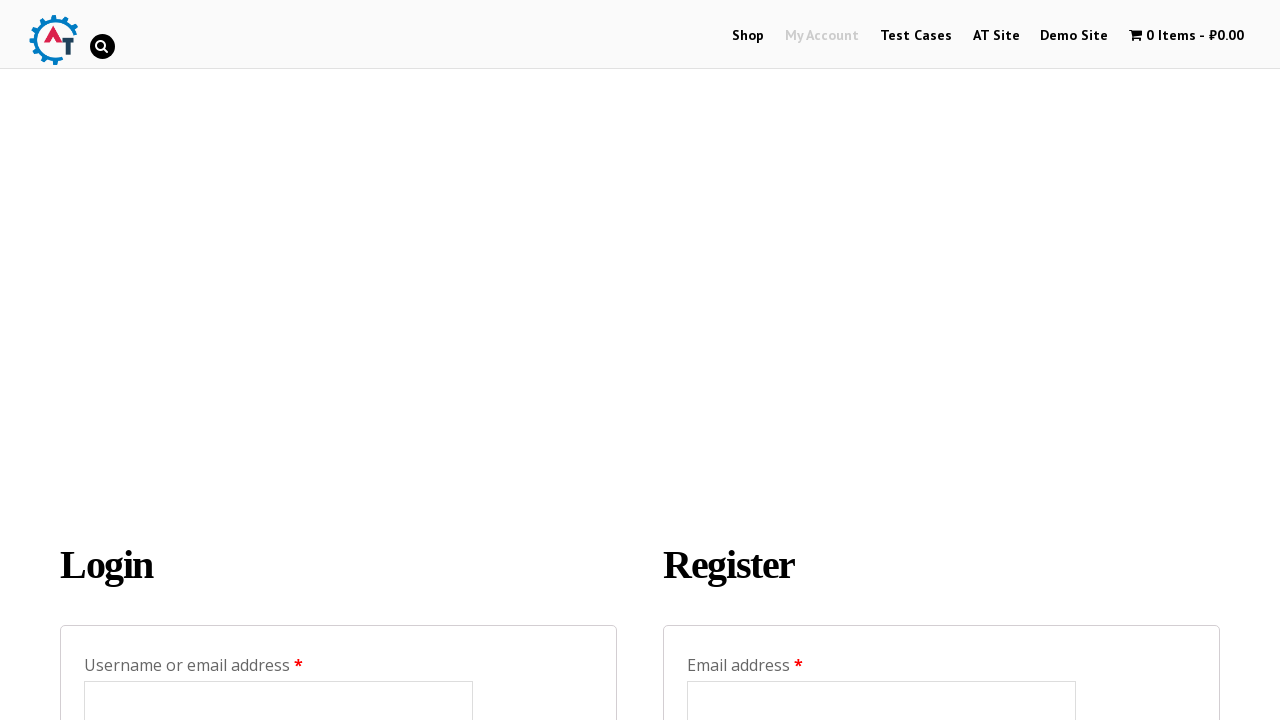

Filled email field with test email 'testuser327@gmail.com' on #reg_email
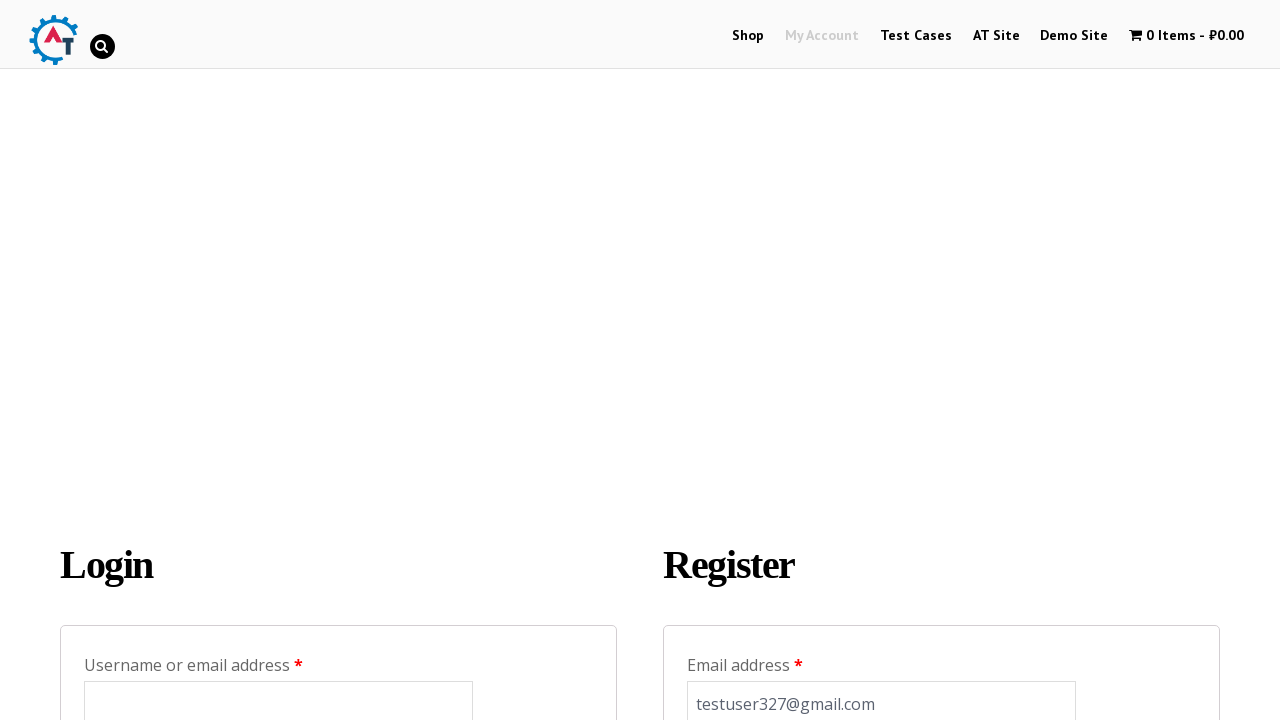

Clicked register button without filling password field at (744, 447) on input[name='register']
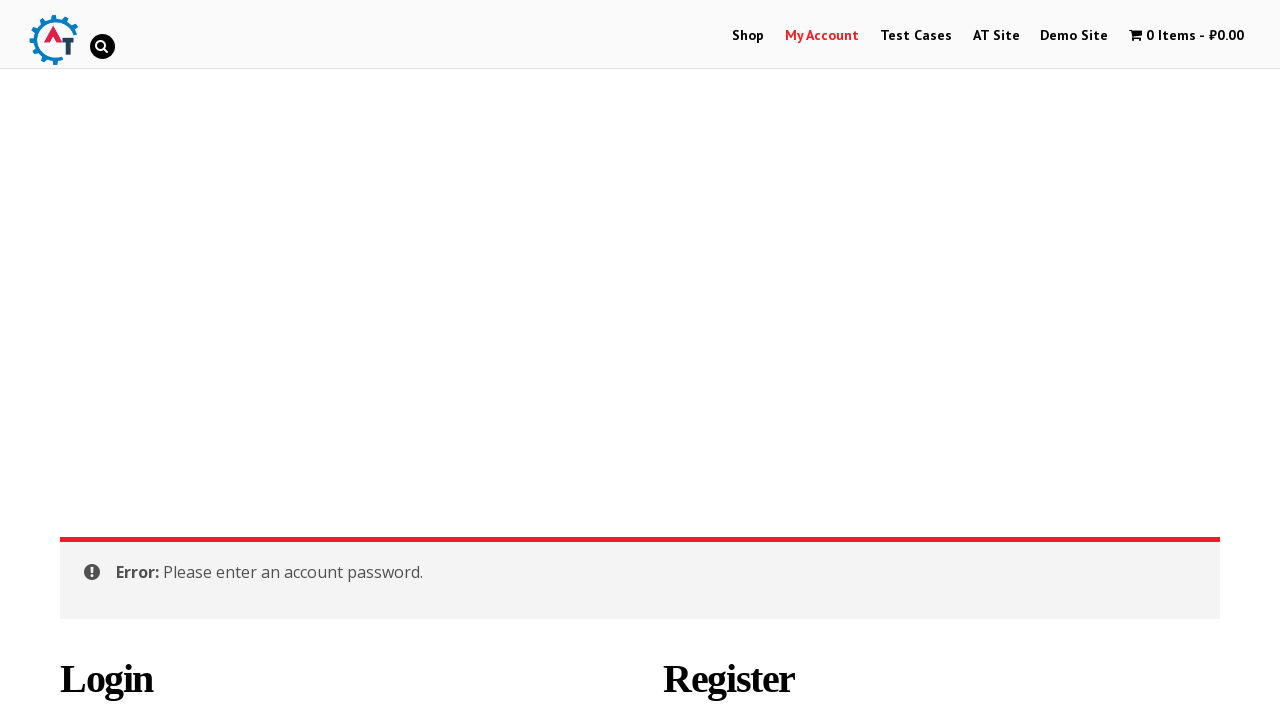

Password error message appeared on the page
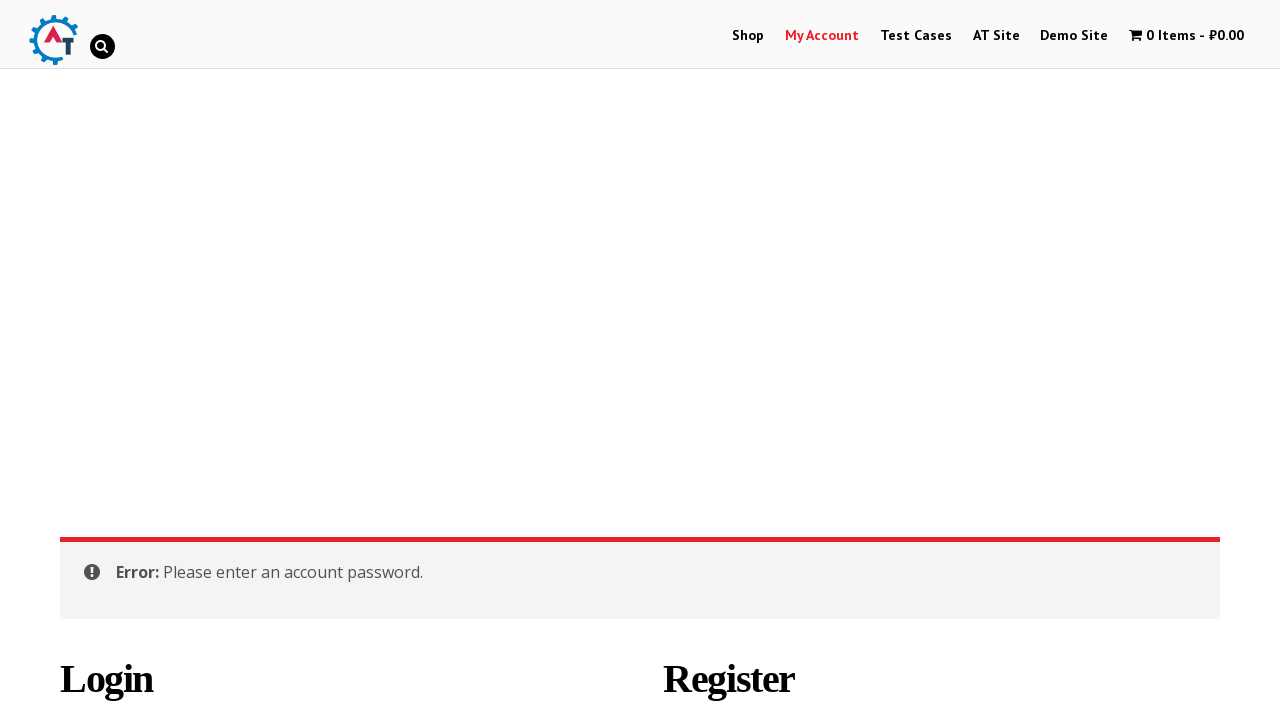

Retrieved error message text from page
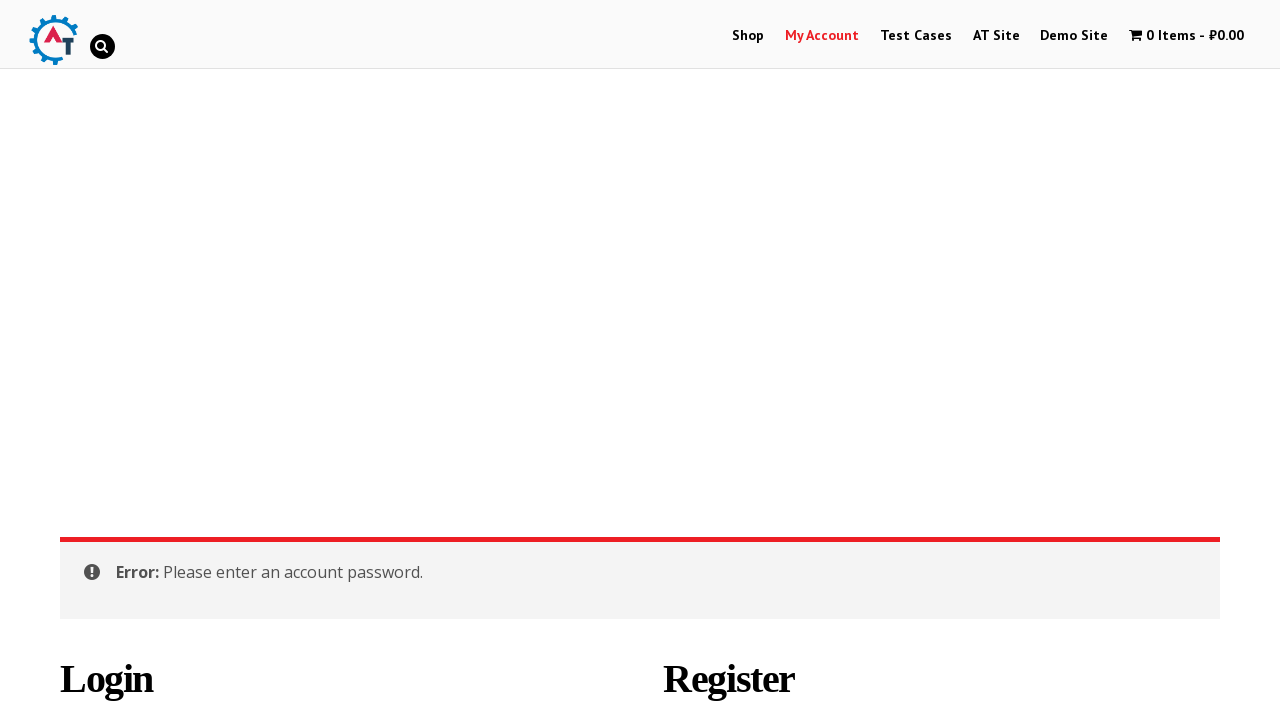

Verified that error message contains 'Please enter an account password'
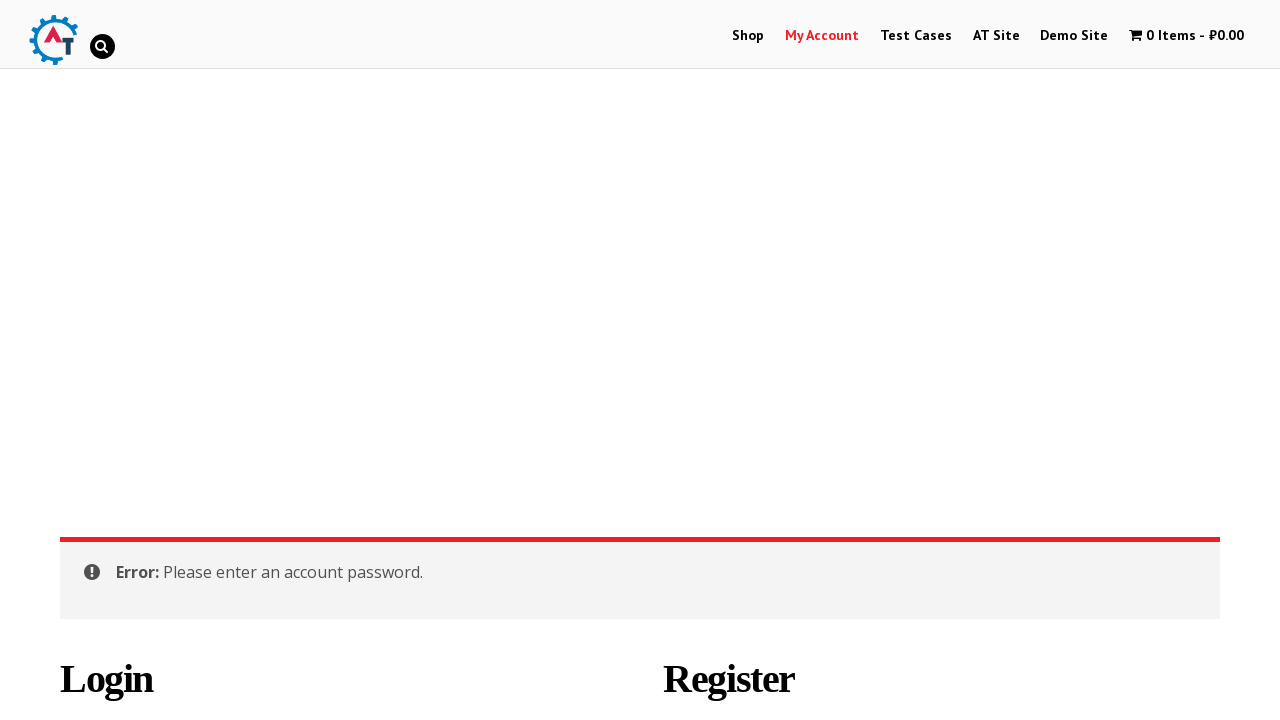

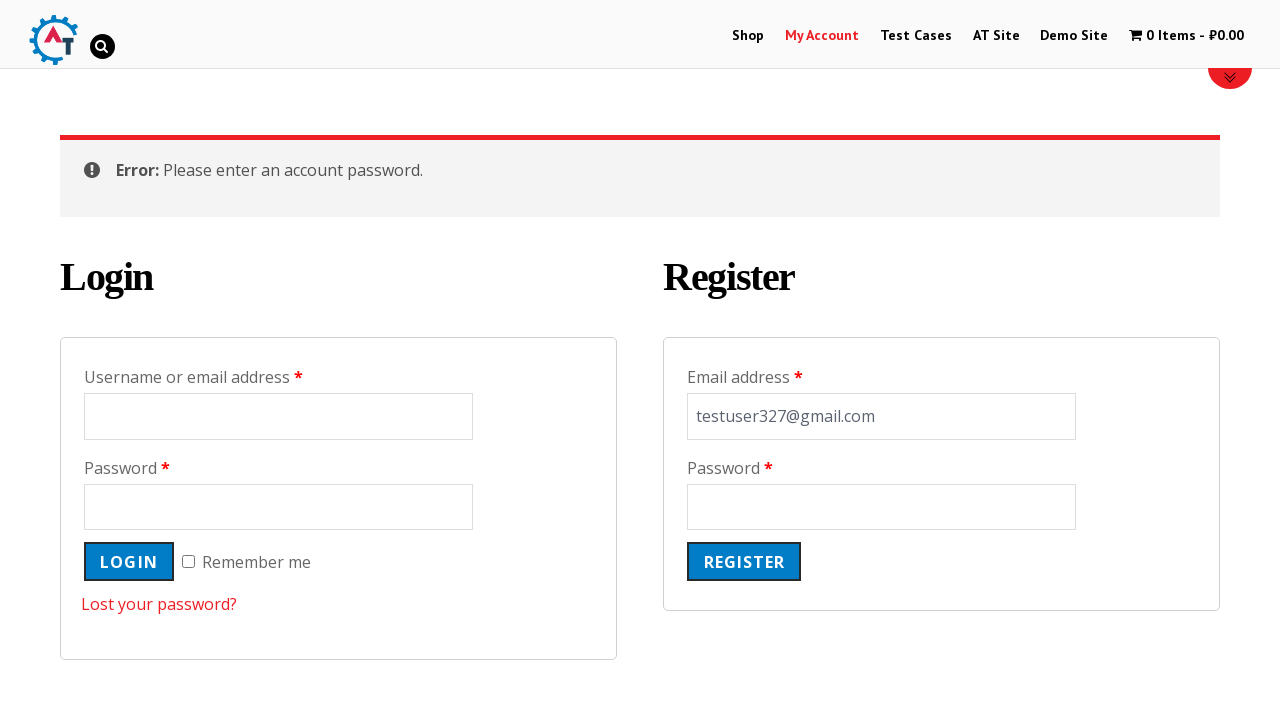